Tests clicking a link using partial link text matching on a Leafground test page by clicking a link that contains "Go to" in its text.

Starting URL: https://www.leafground.com/link.xhtml

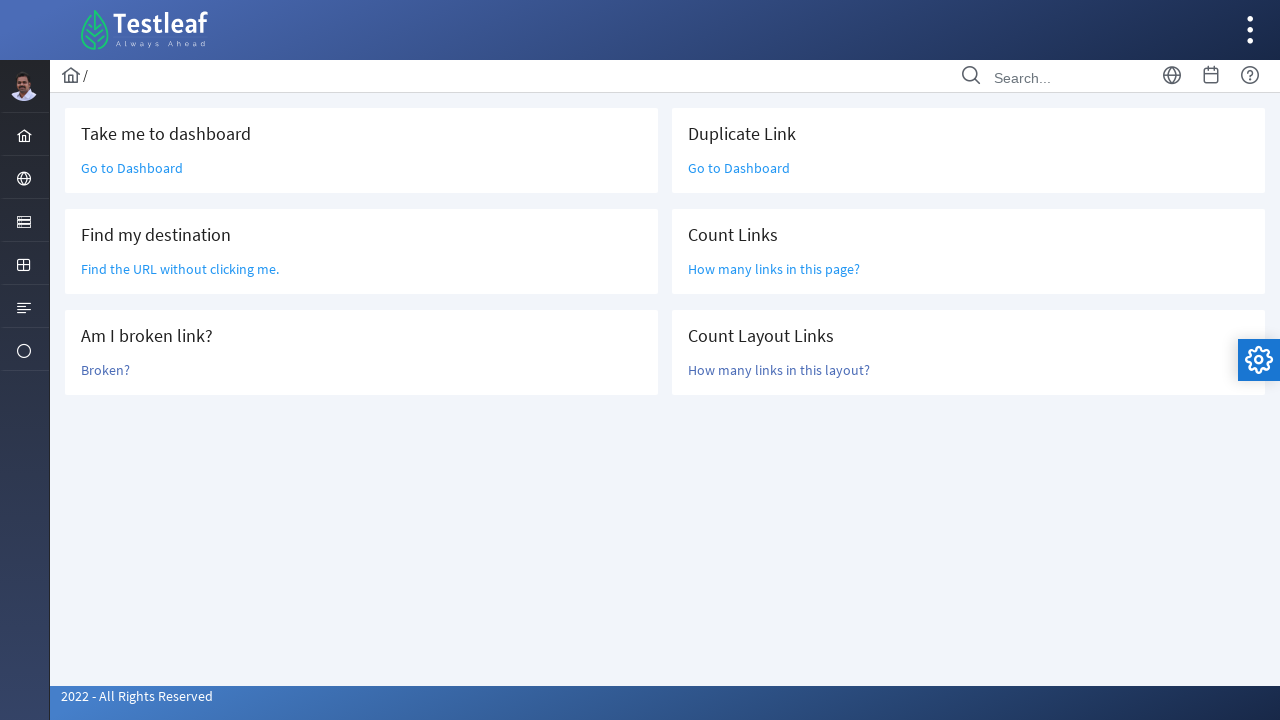

Navigated to Leafground link test page
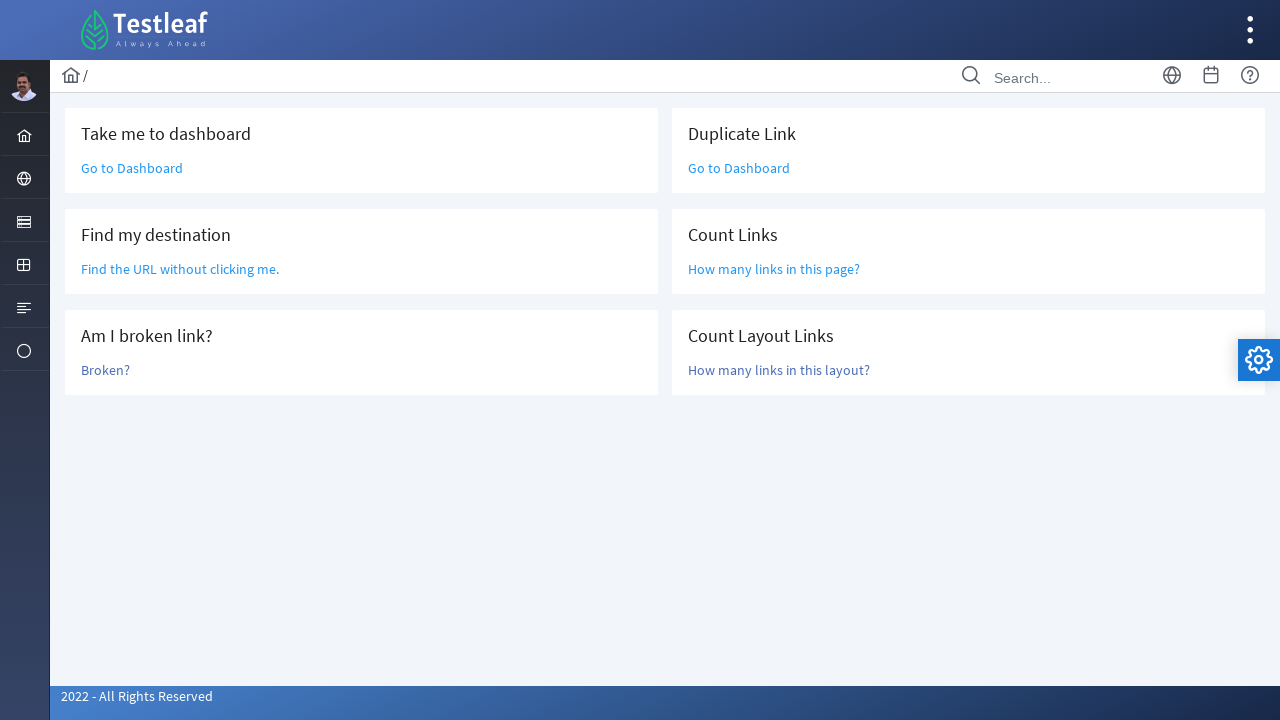

Clicked link containing partial text 'Go to' at (132, 168) on a:has-text('Go to')
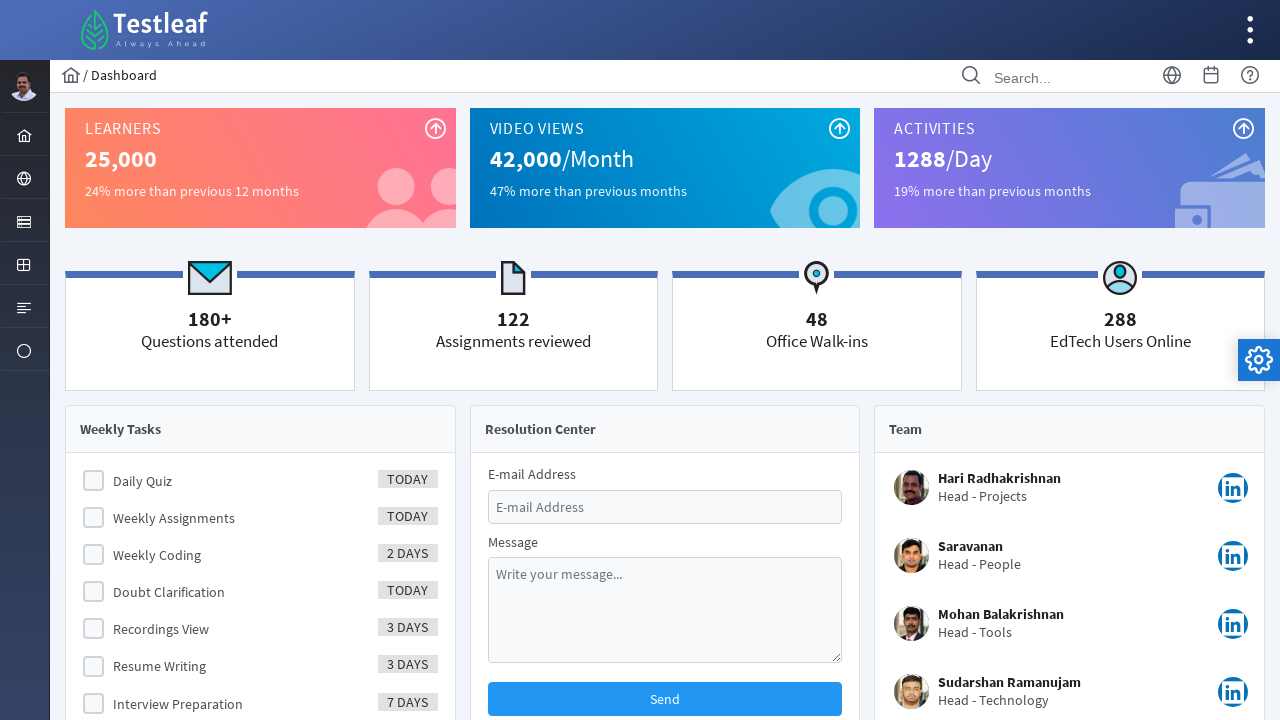

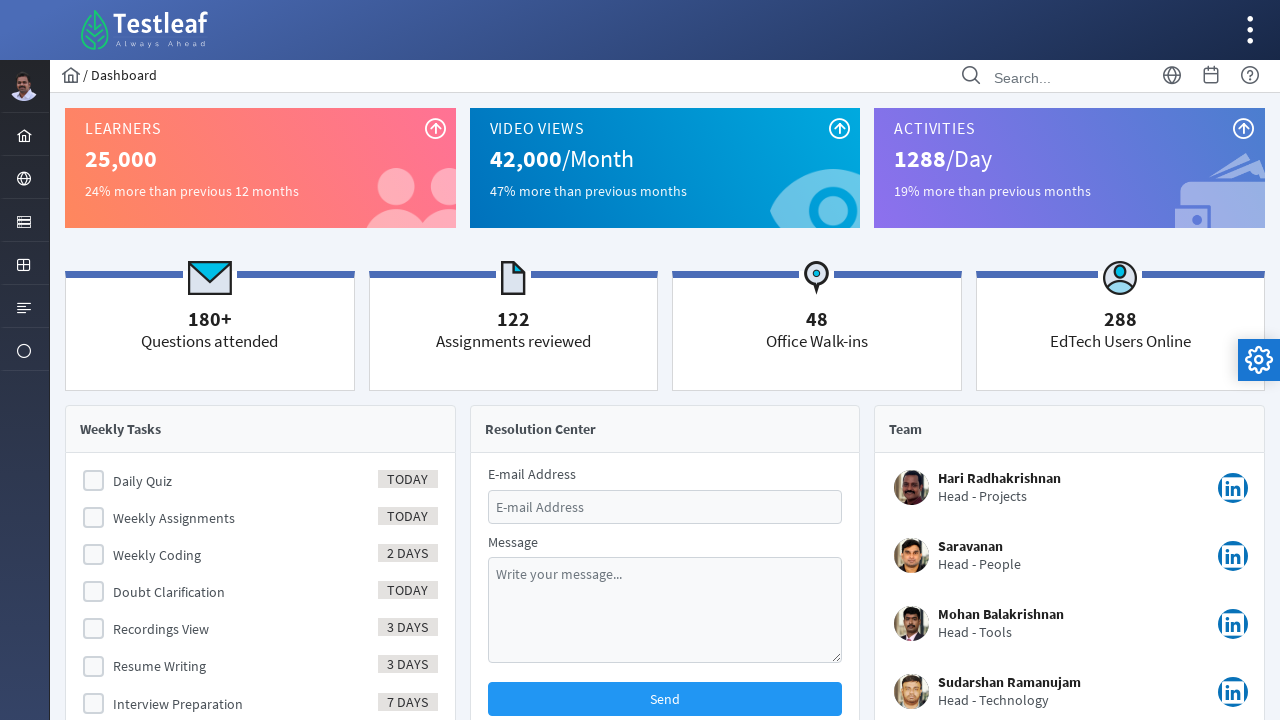